Tests form interaction on an Angular practice page by filling a name field, navigating to the shop section via click, and scrolling to the bottom of the page

Starting URL: https://rahulshettyacademy.com/angularpractice/

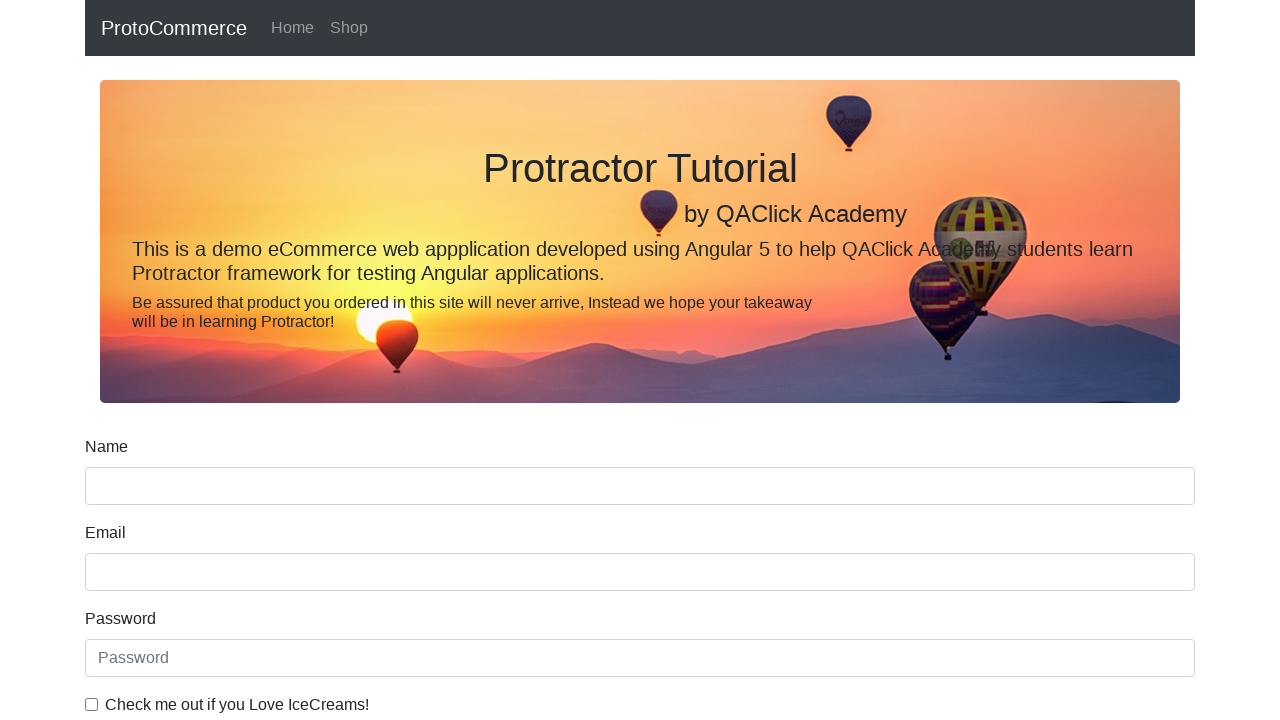

Filled name field with 'hello' on input[name='name']
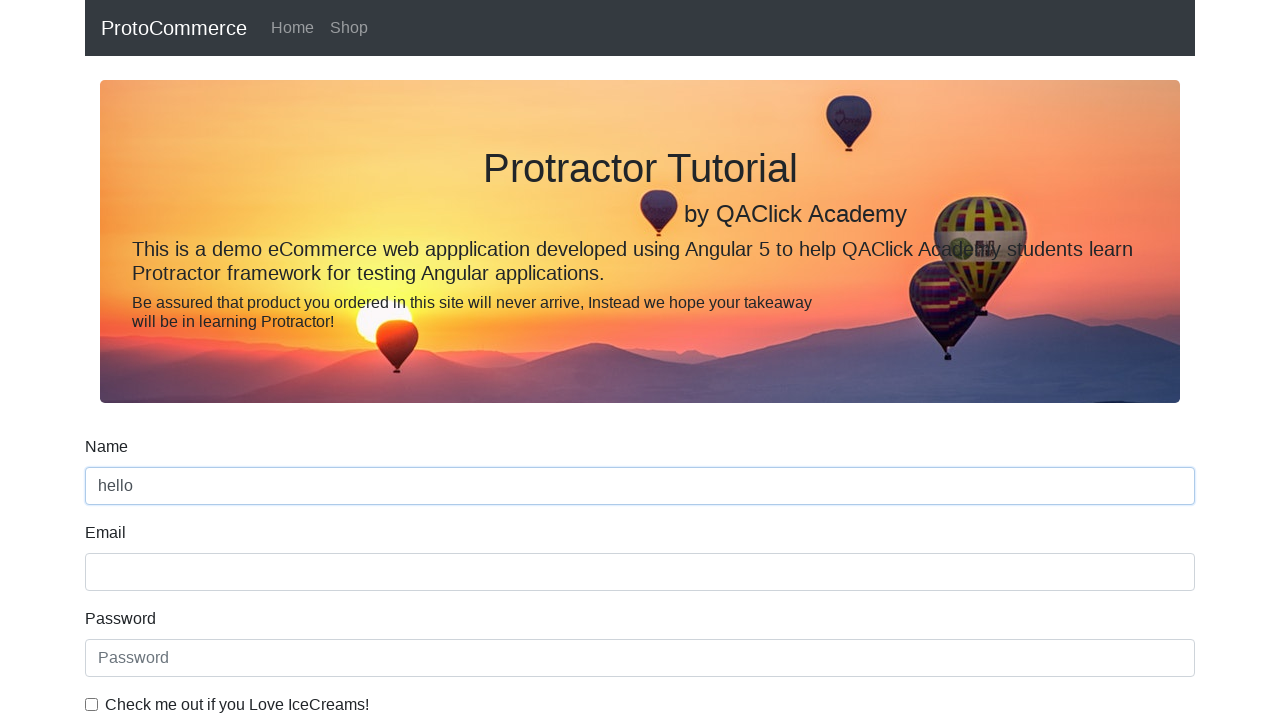

Clicked shop navigation link at (349, 28) on a[href*='shop']
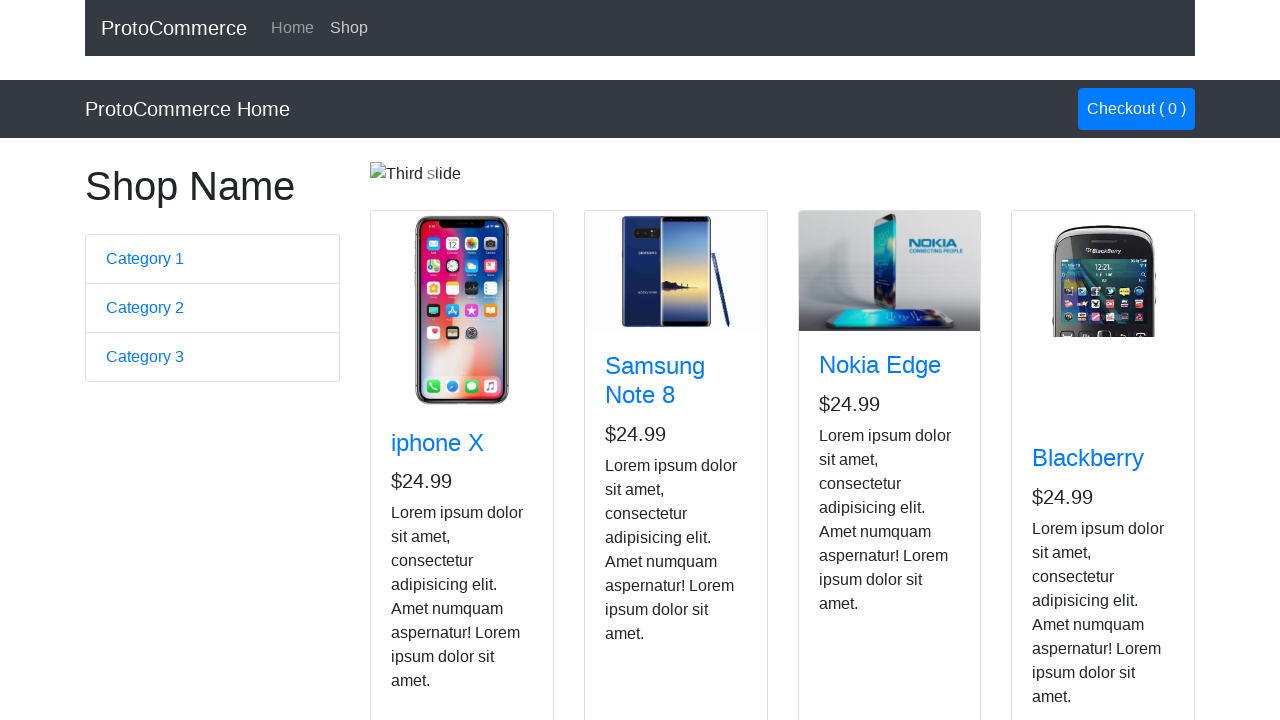

Scrolled to the bottom of the page
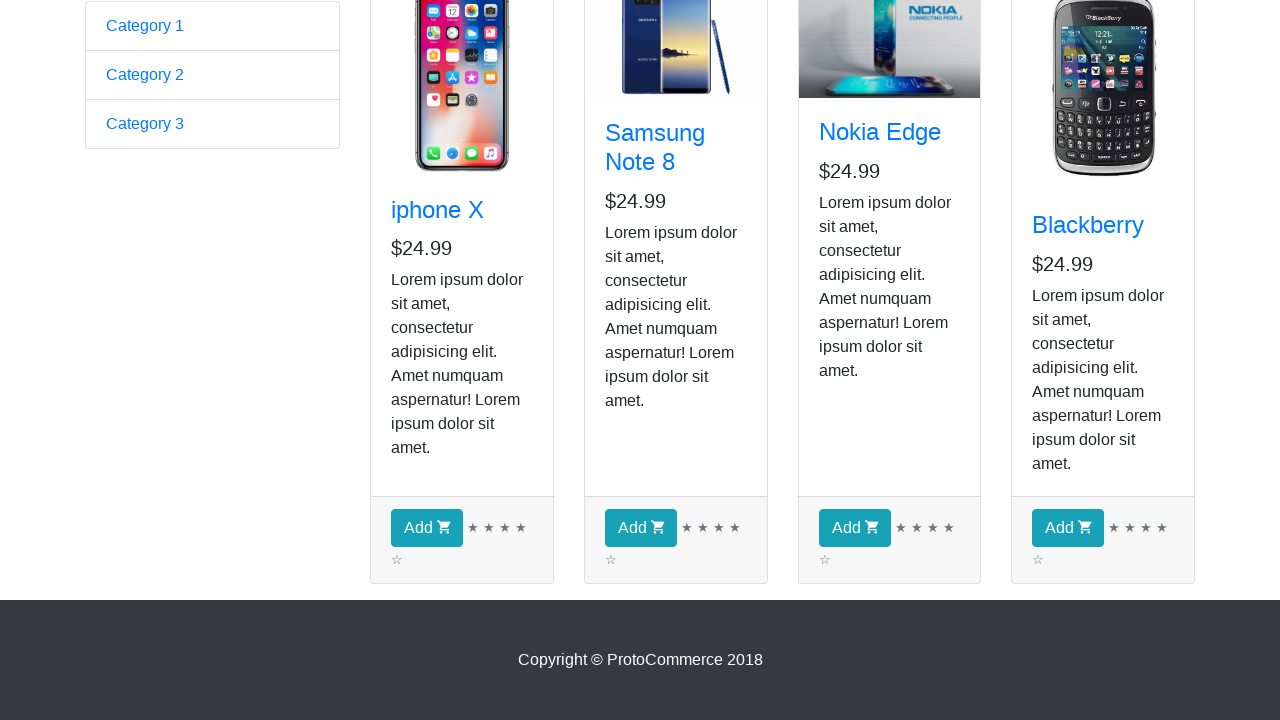

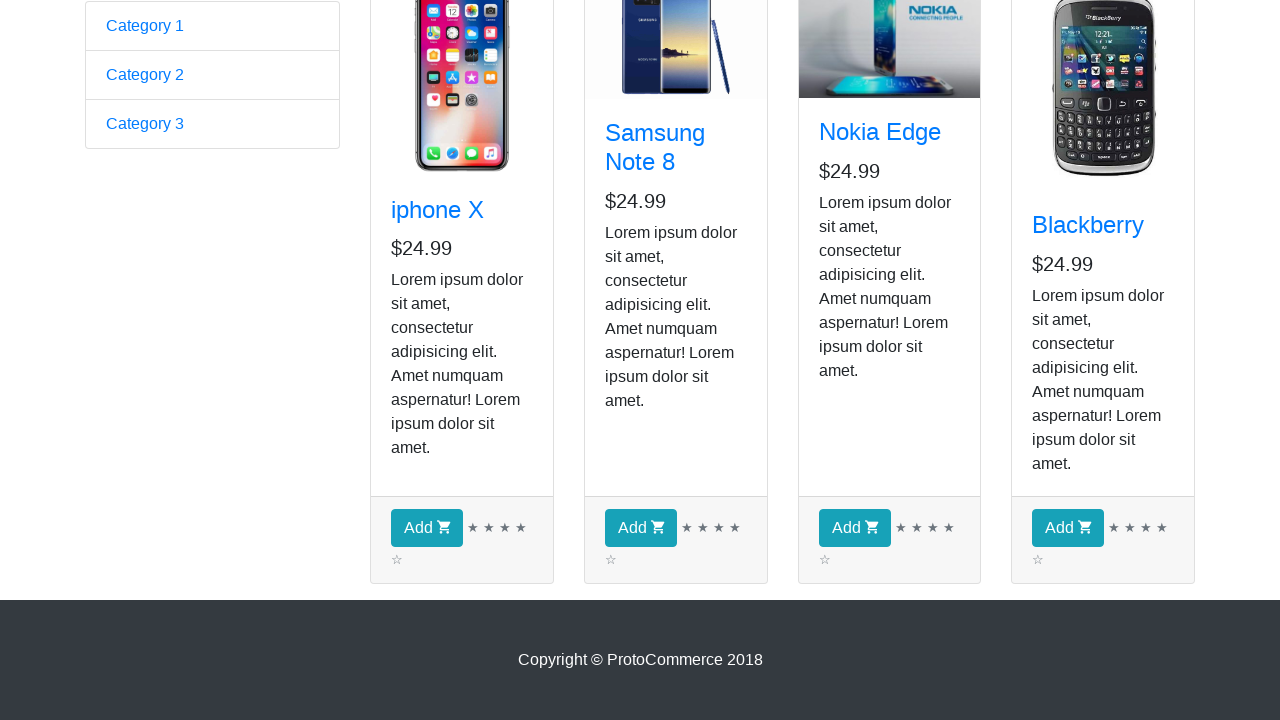